Tests radio button interaction on W3Schools tryit page by switching to an iframe and selecting a radio button if not already selected

Starting URL: https://www.w3schools.com/tags/tryit.asp?filename=tryhtml5_input_type_radio

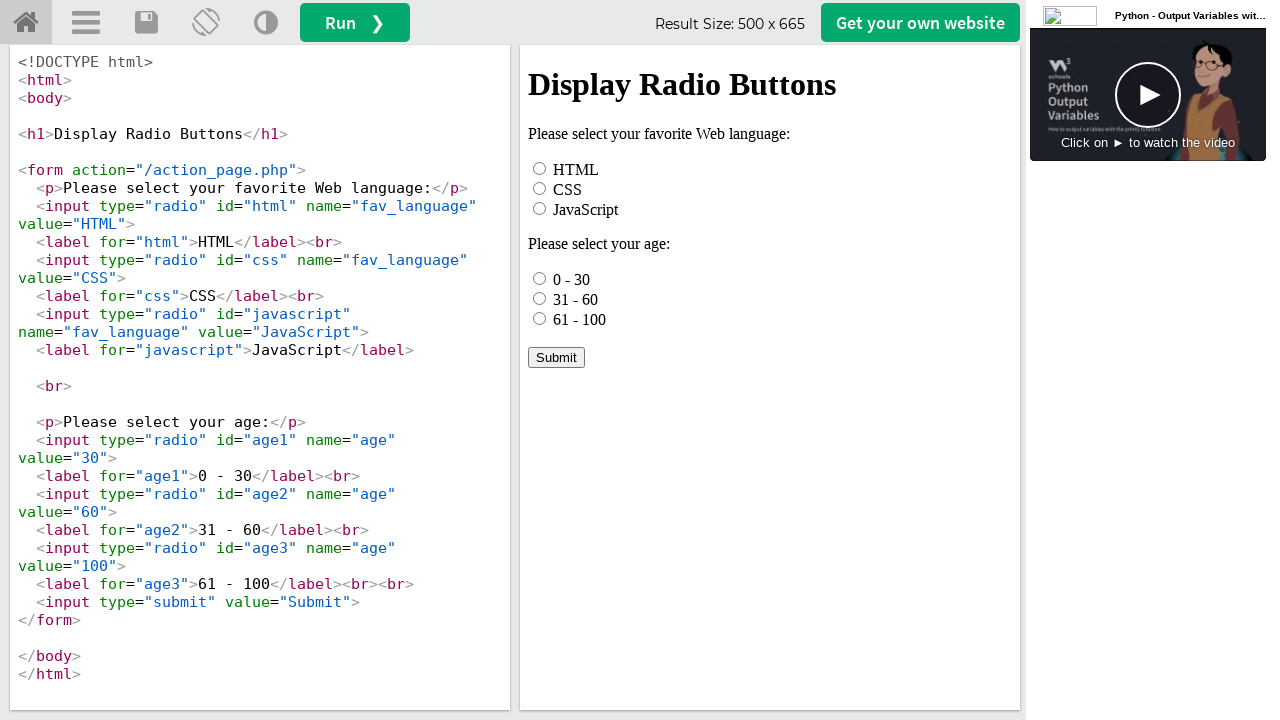

Located iframe with id 'iframeResult'
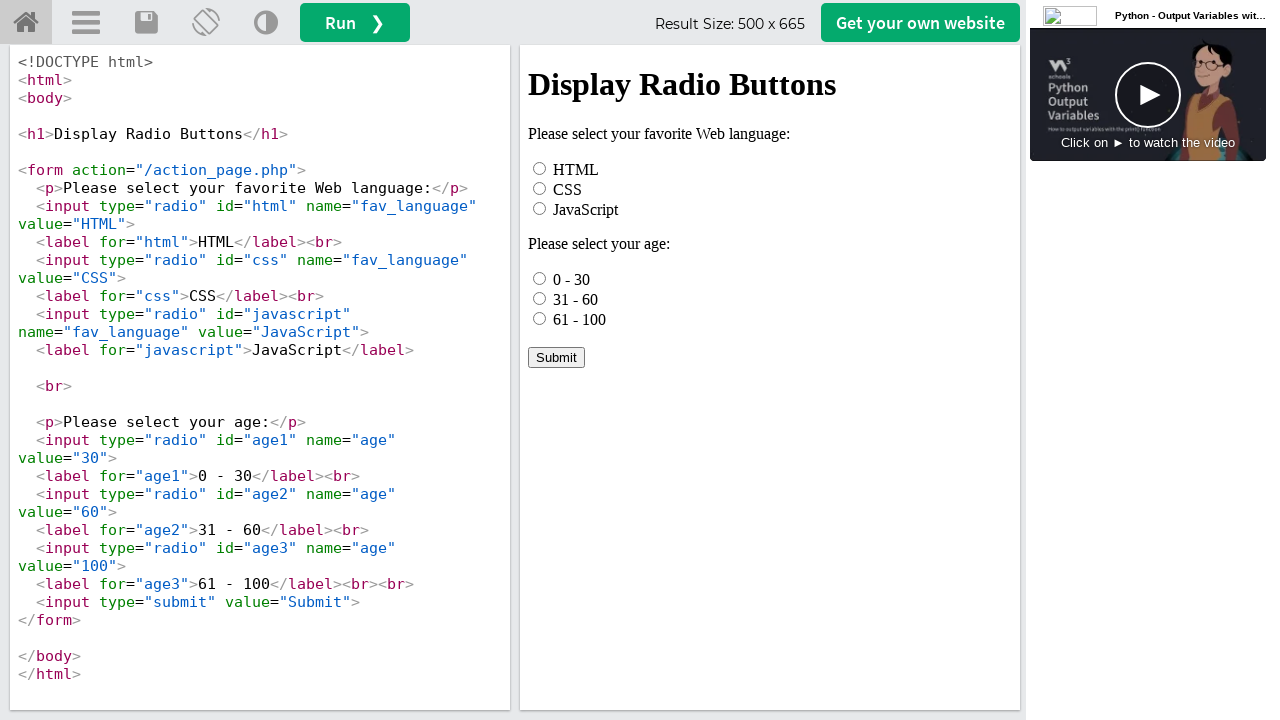

Located radio button element with id 'html' in iframe
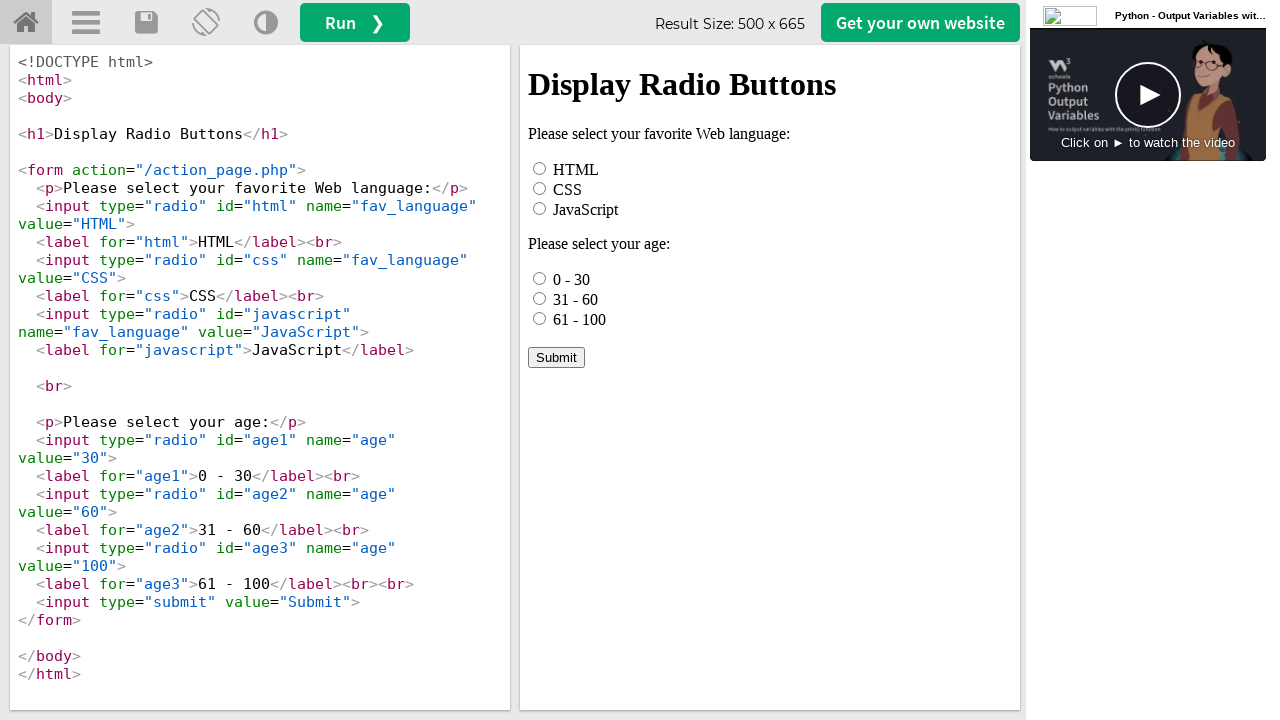

Radio button was not checked, clicked it to select at (540, 168) on #iframeResult >> internal:control=enter-frame >> xpath=//*[@id="html"]
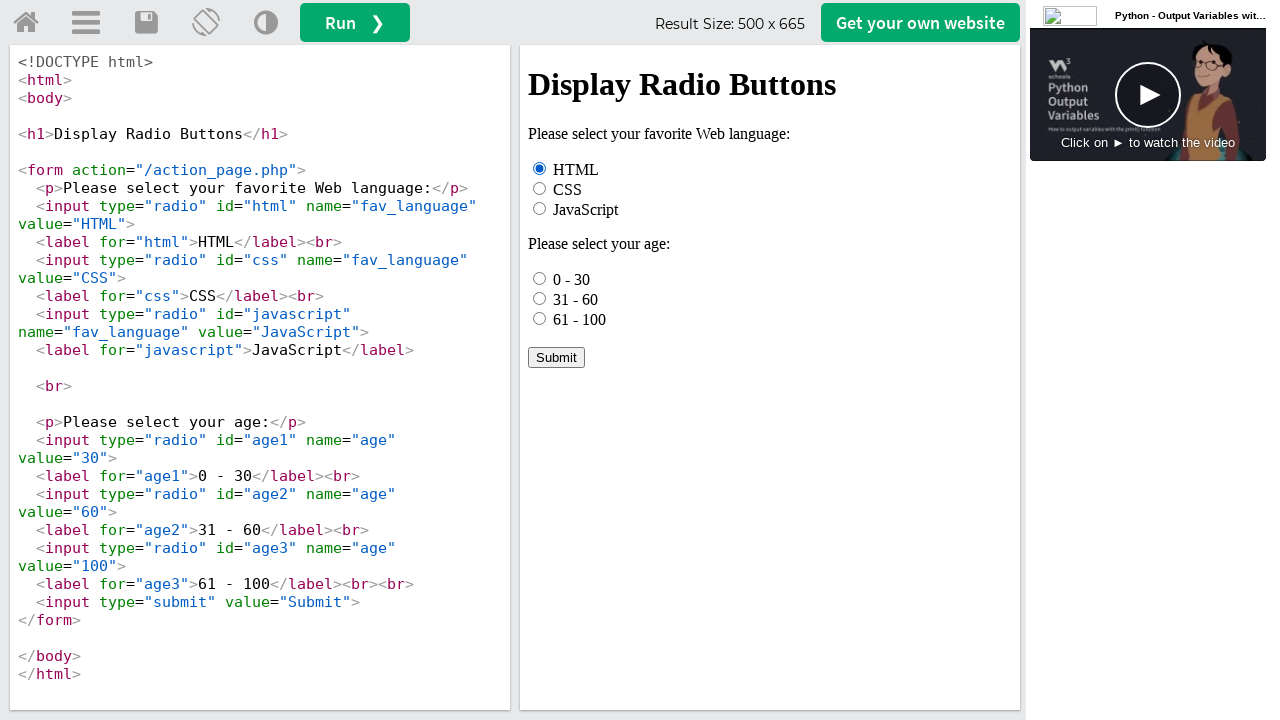

Waited 2 seconds for UI to settle
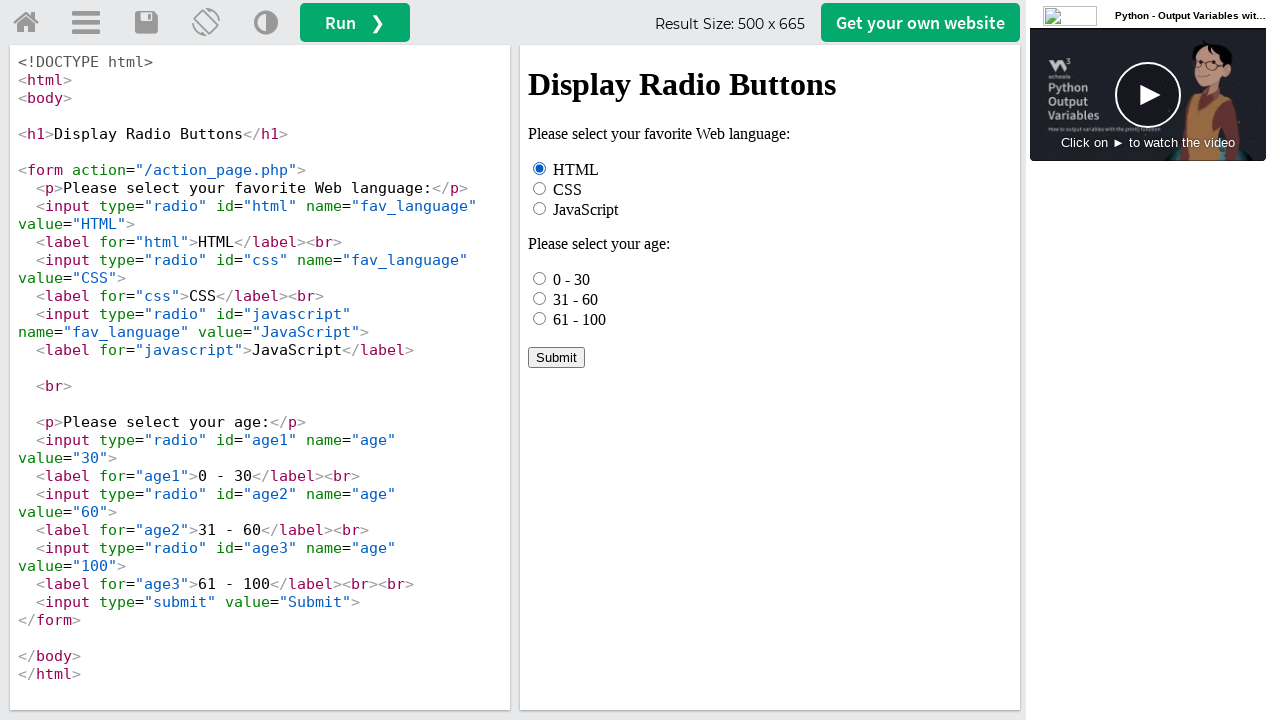

Radio button is now confirmed as checked
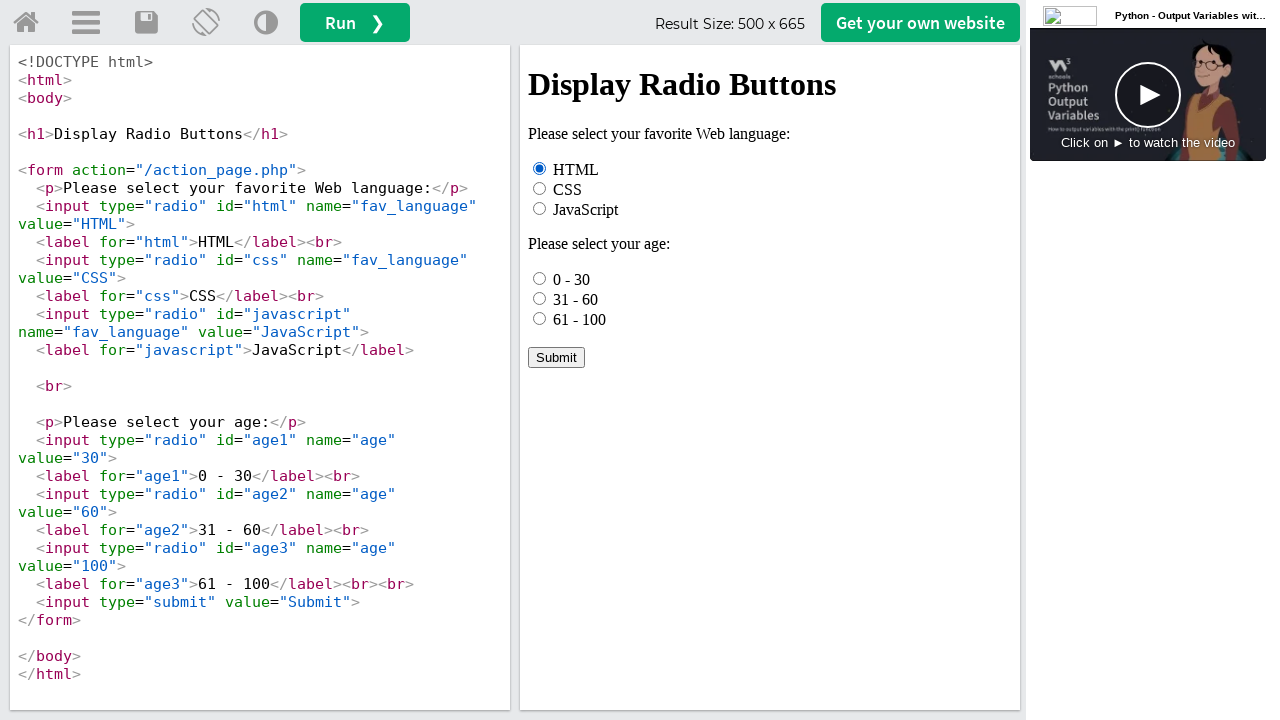

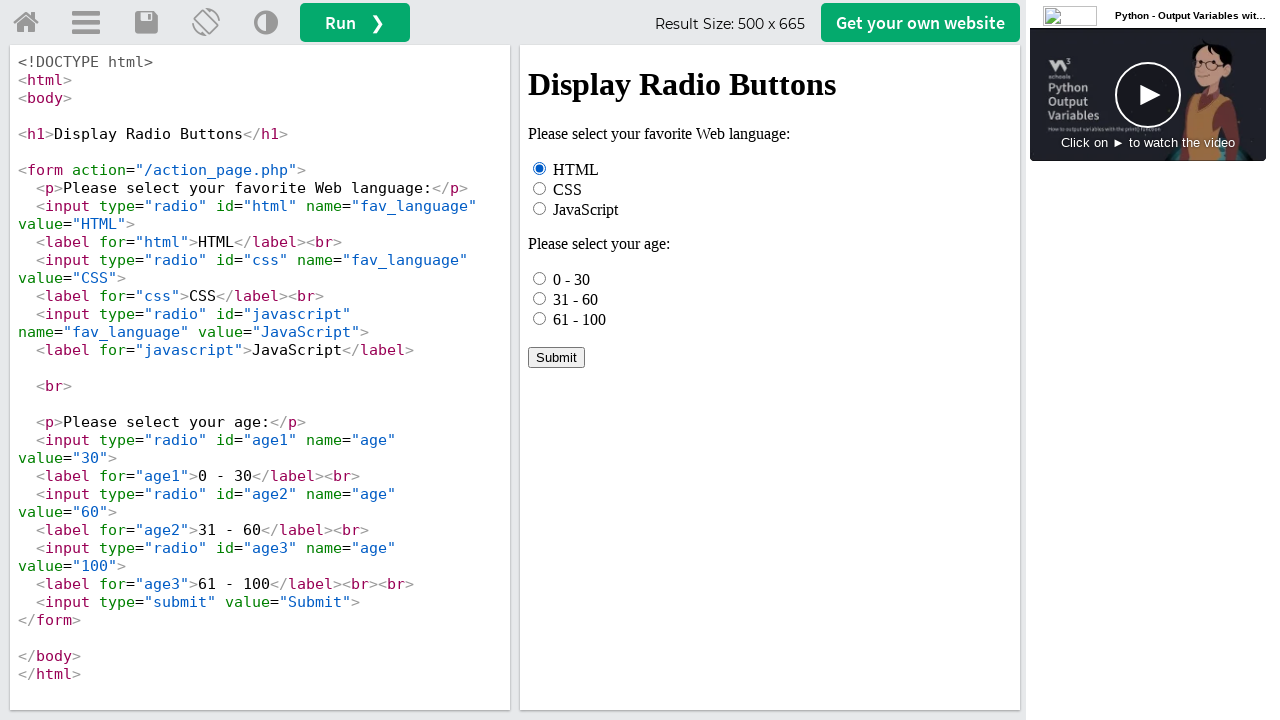